Tests the dynamic loading functionality on the-internet.herokuapp.com by navigating to the dynamic loading page, clicking to start loading, and verifying that "Hello World!" text appears after the loading completes.

Starting URL: https://the-internet.herokuapp.com/

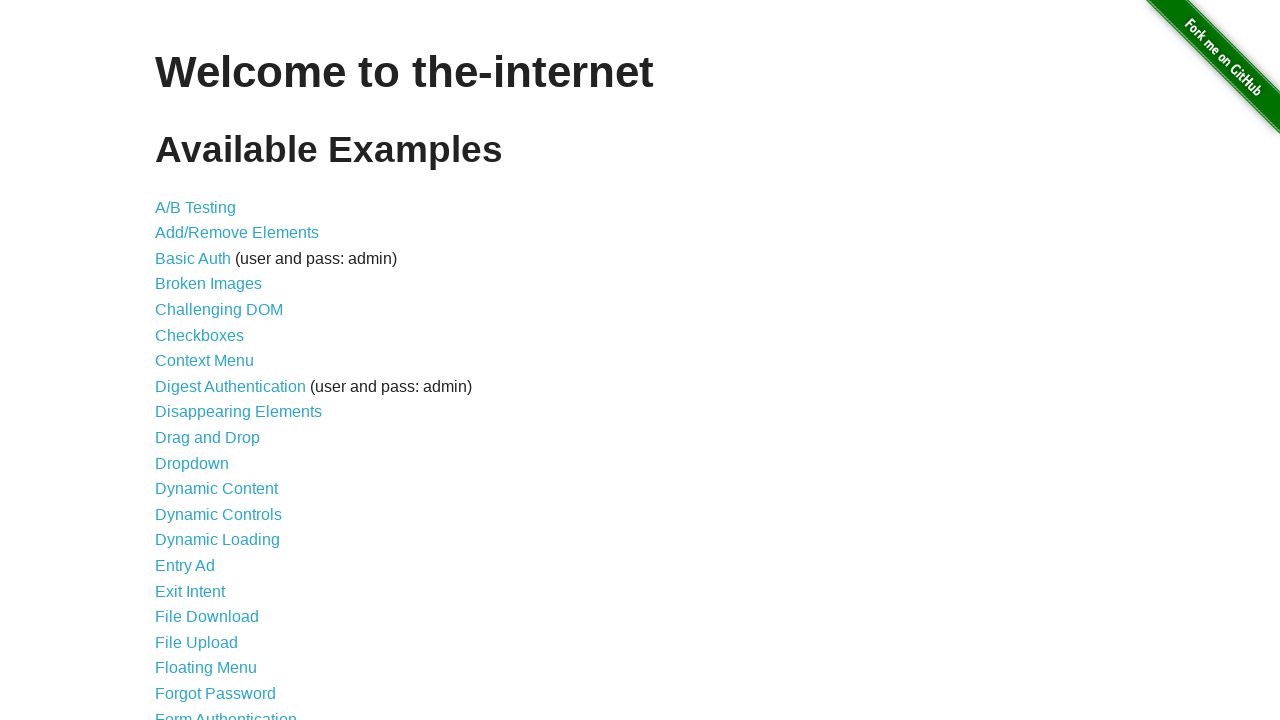

Clicked on 'Dynamic Loading' link (14th item in the list) at (218, 540) on xpath=//*[@id='content']/ul/li[14]/a
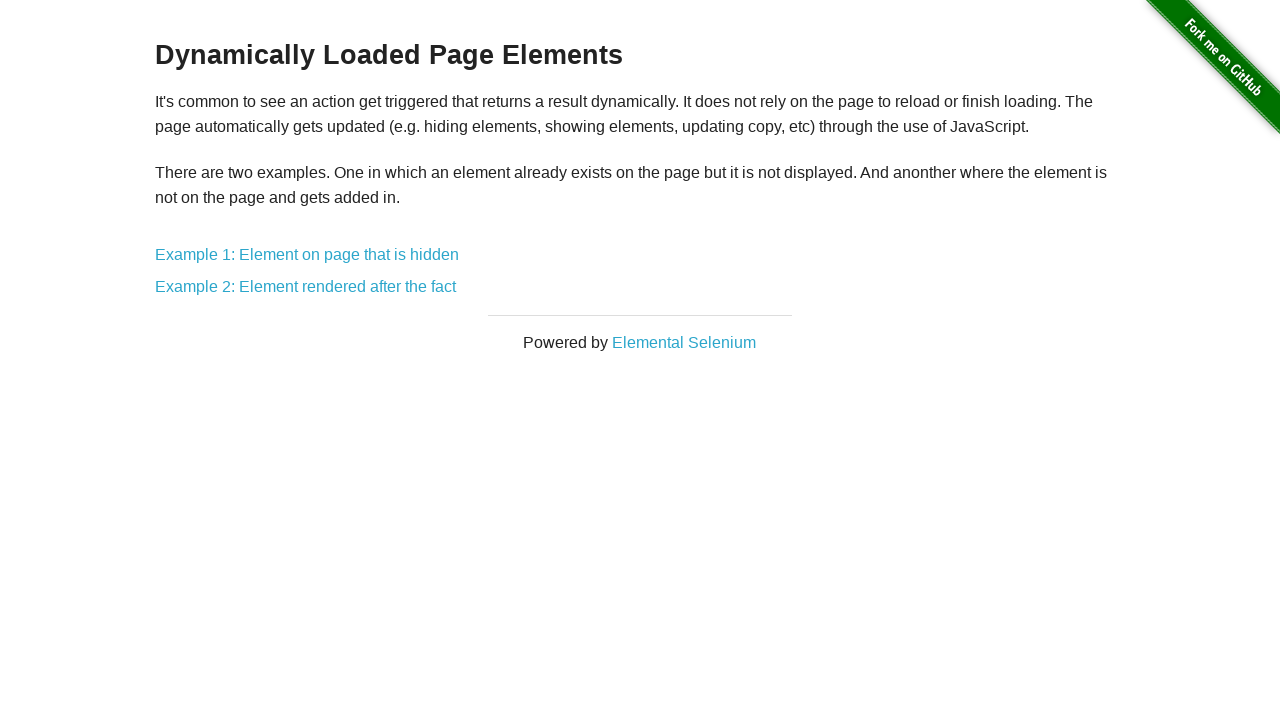

Clicked on 'Example 1: Element on page that is hidden' at (307, 255) on xpath=//*[@id='content']/div/a[1]
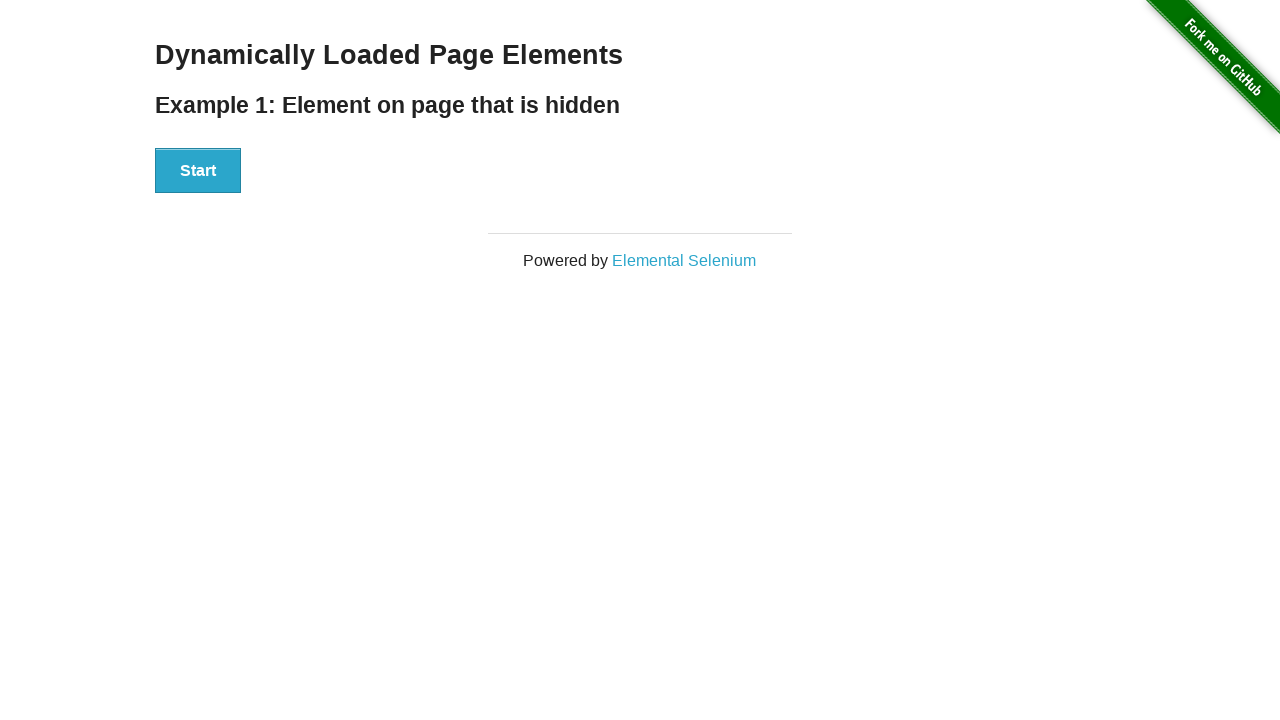

Clicked the Start button to trigger dynamic loading at (198, 171) on xpath=//*[@id='start']/button
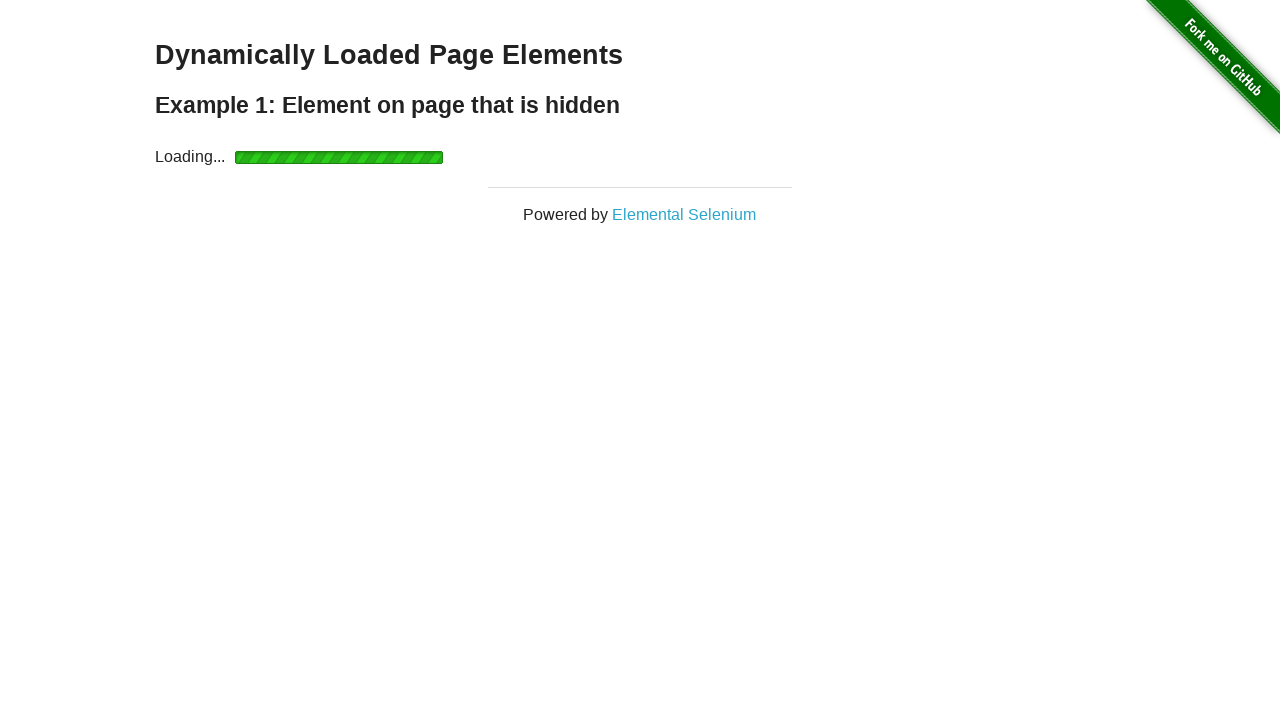

Waited for 'Hello World!' text to become visible
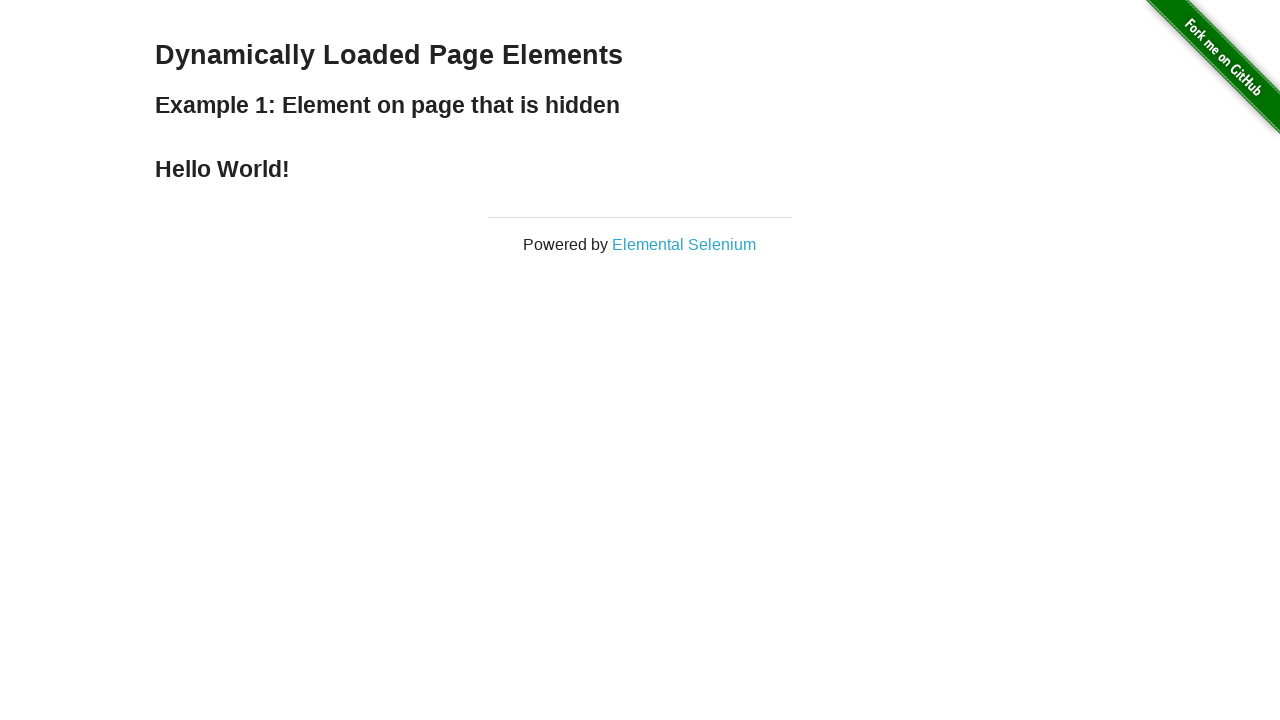

Located the 'Hello World!' element
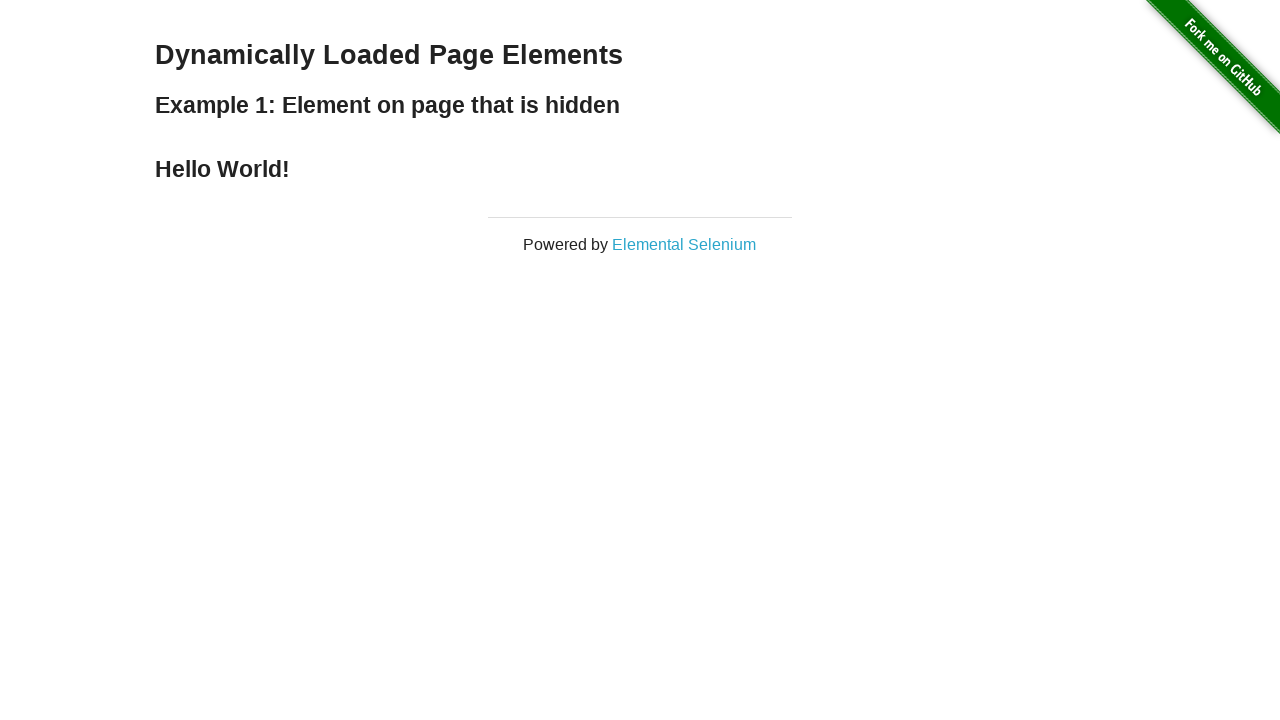

Verified 'Hello World!' element is visible with text: Hello World!
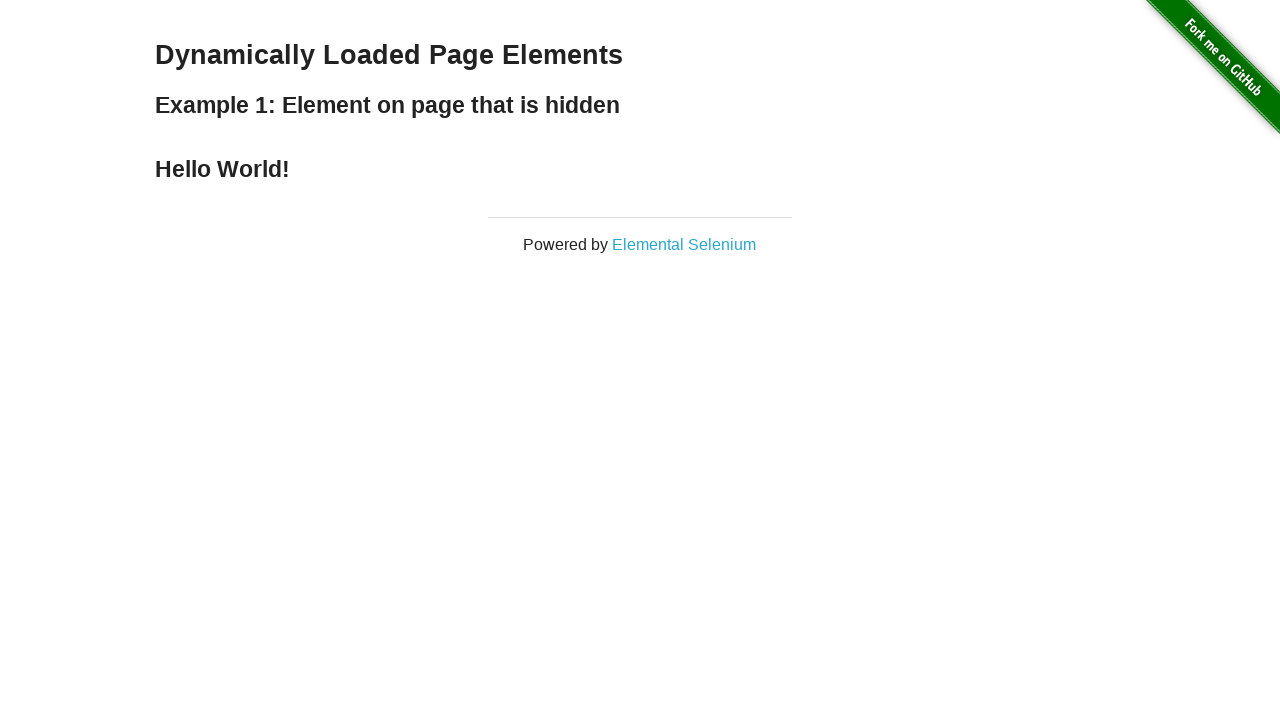

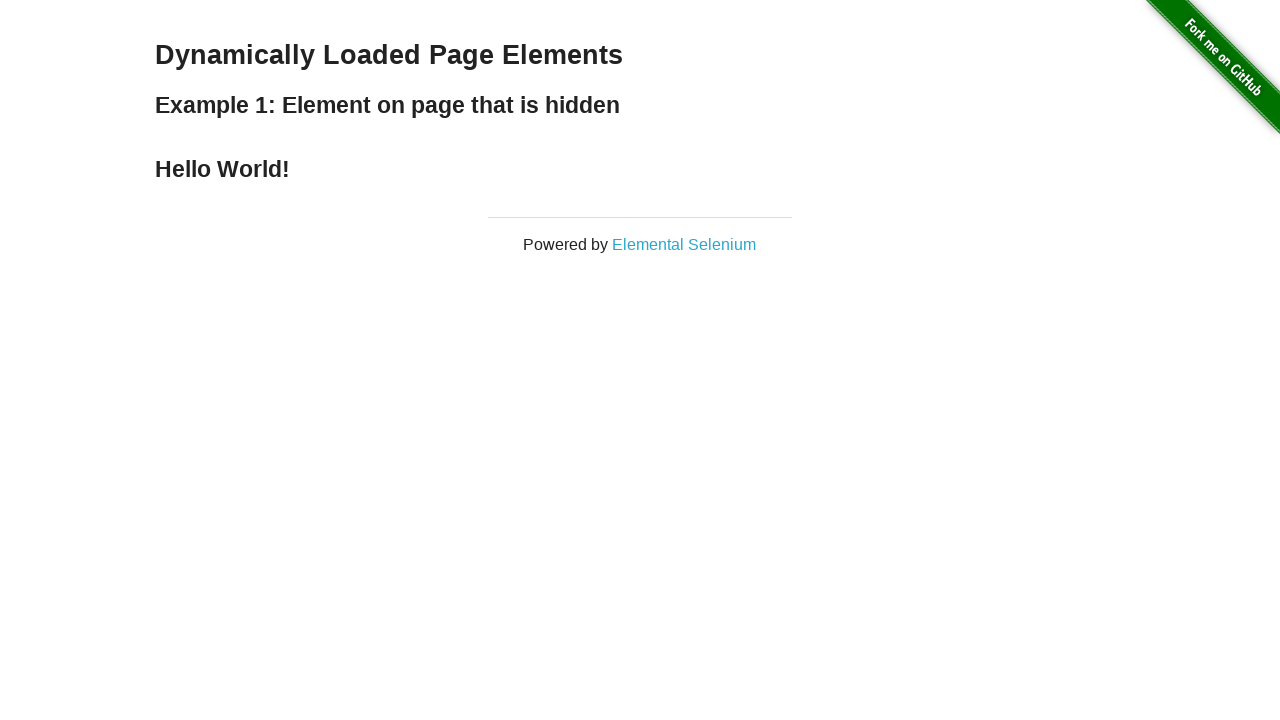